Tests JavaScript confirm dialog functionality by triggering a confirm alert and dismissing it (clicking Cancel), then verifying the result message displays "You clicked: Cancel"

Starting URL: http://the-internet.herokuapp.com/javascript_alerts

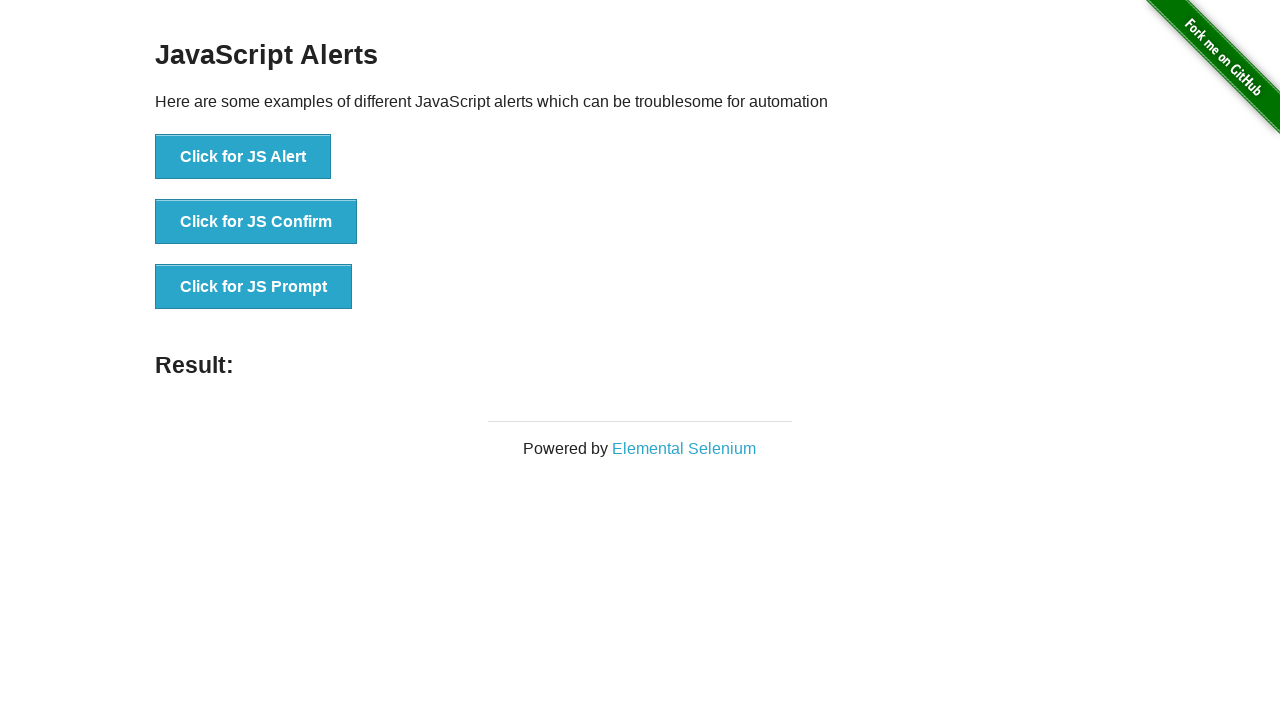

Set up dialog handler to dismiss confirm dialog
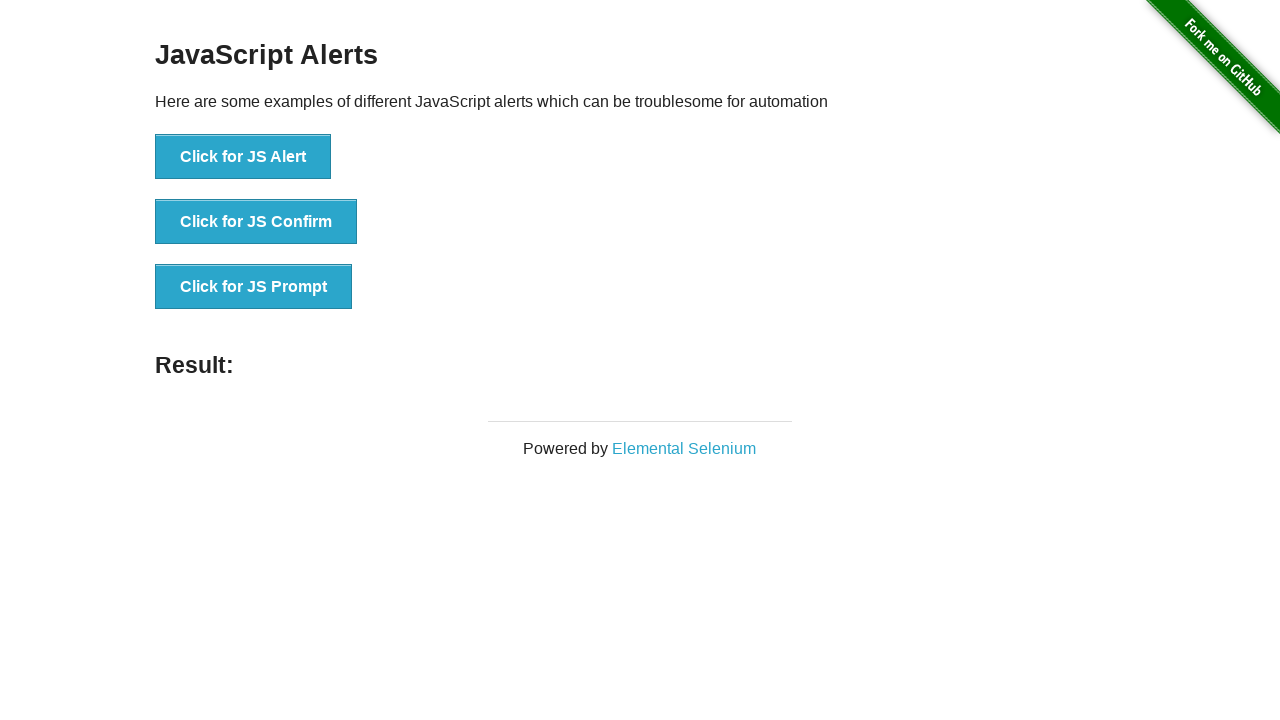

Clicked button to trigger JavaScript confirm alert at (256, 222) on xpath=//button[@onclick='jsConfirm()']
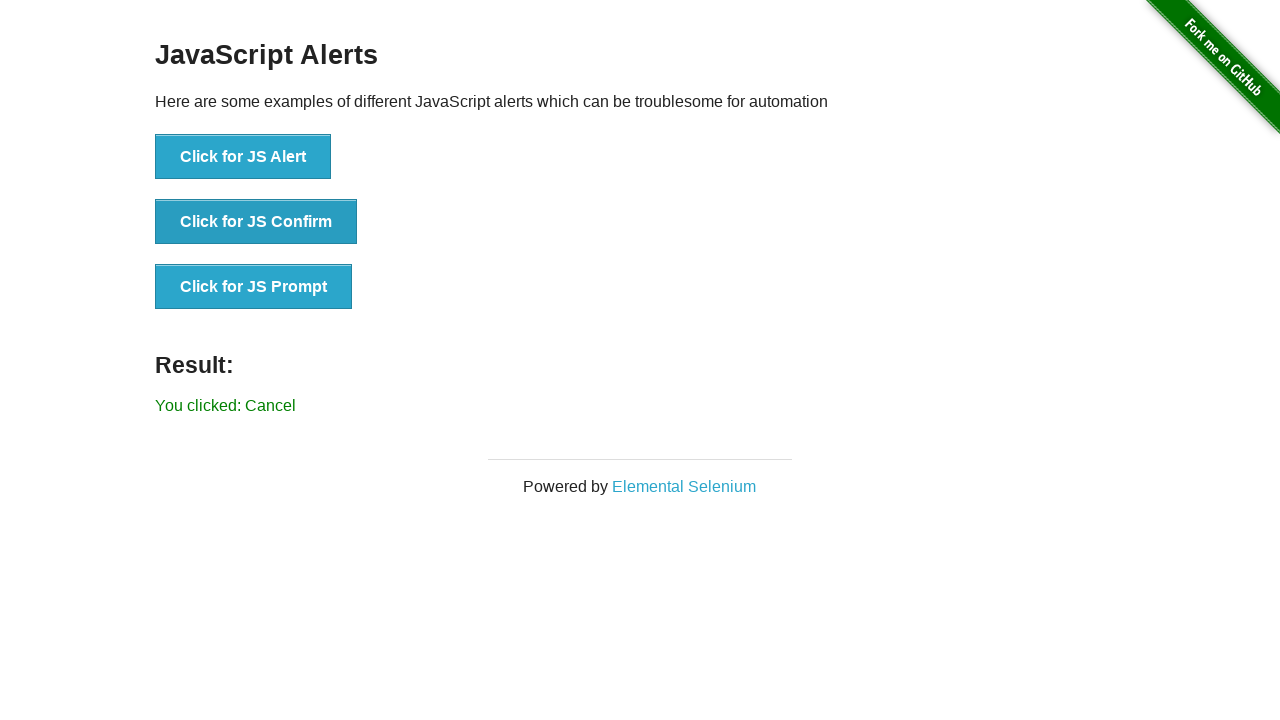

Waited for result message to appear
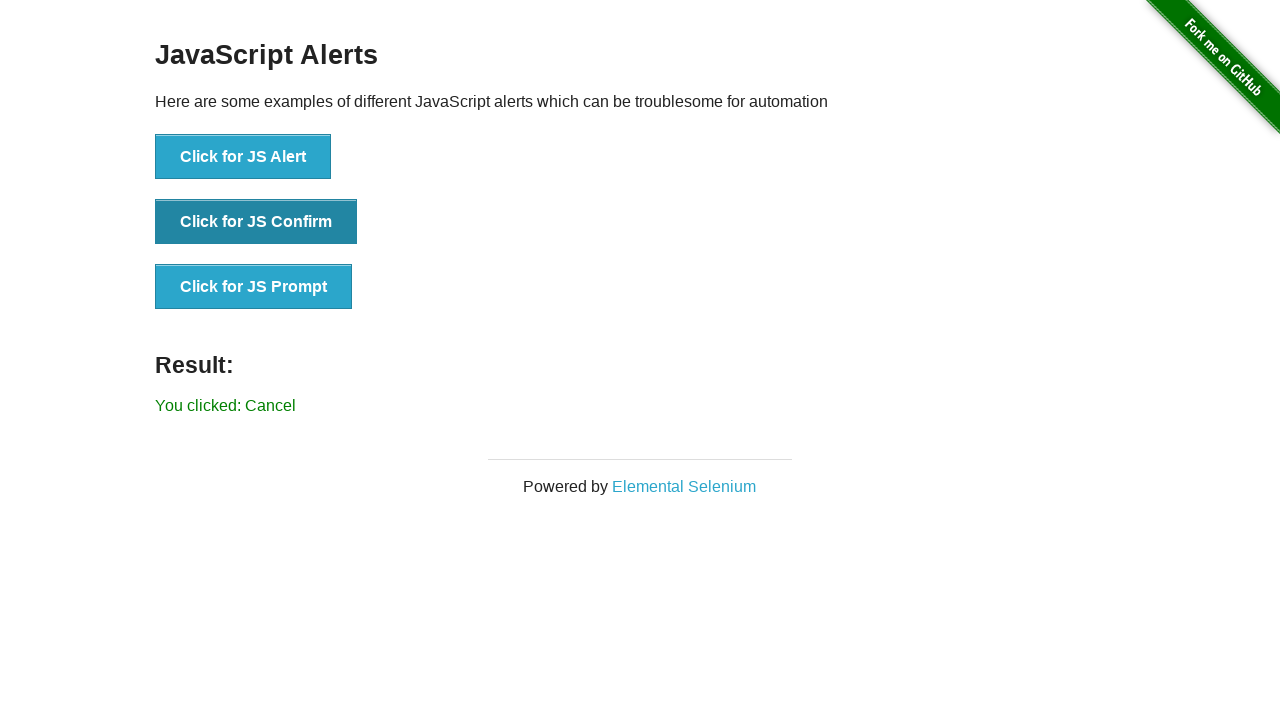

Retrieved result text content
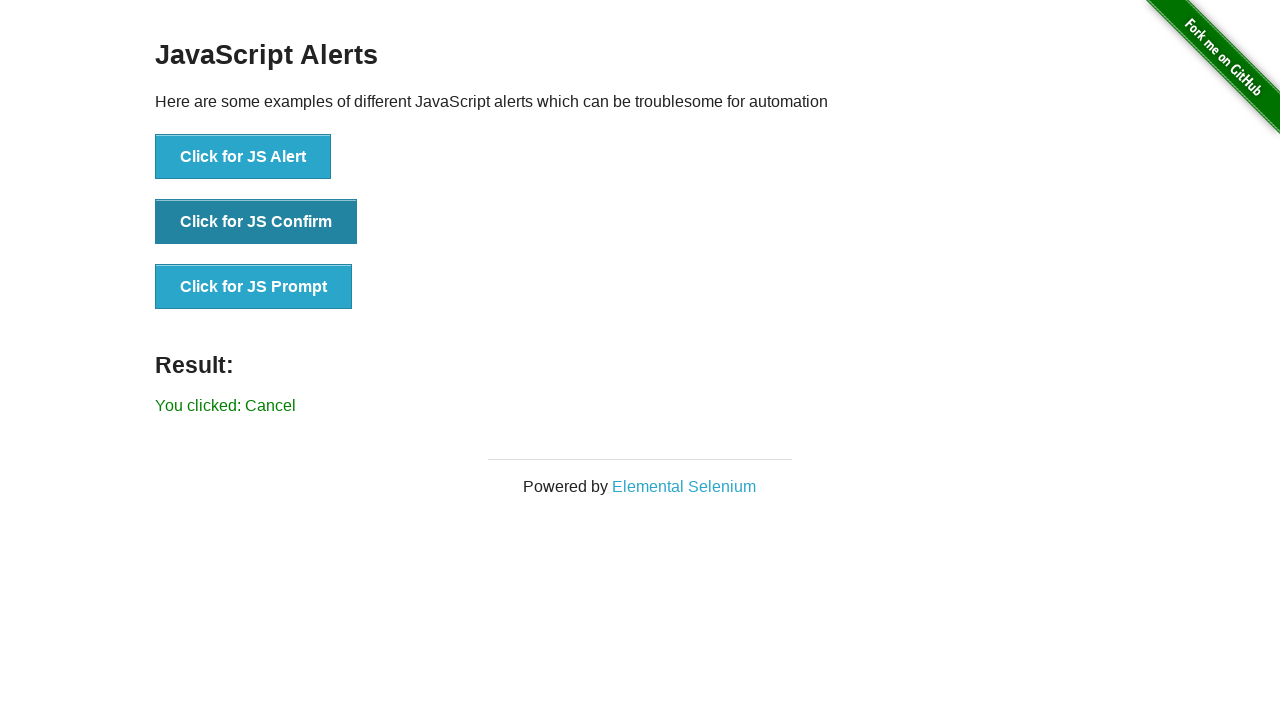

Verified result text is 'You clicked: Cancel'
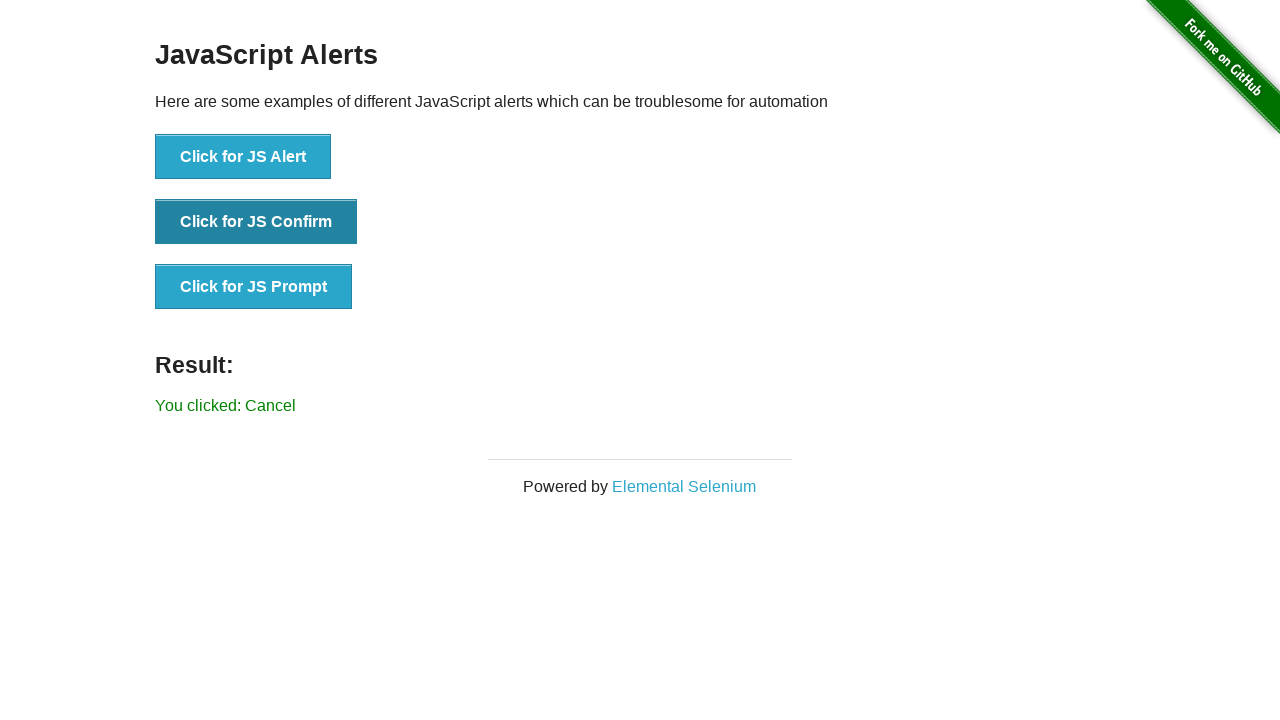

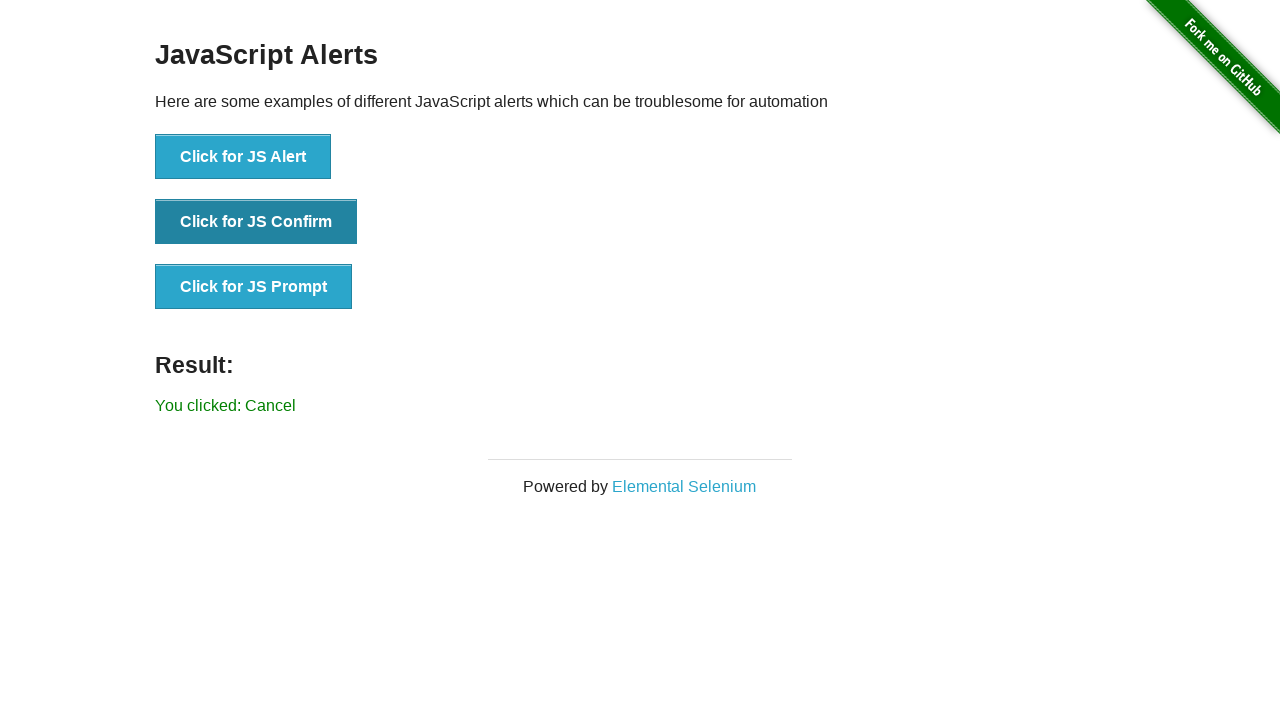